Opens multiple cryptocurrency chart tabs for different tokens on Bogged Finance and Poocoin platforms, then resizes and maximizes the browser window

Starting URL: https://charts.bogged.finance/?token=0x8076C74C5e3F5852037F31Ff0093Eeb8c8ADd8D3

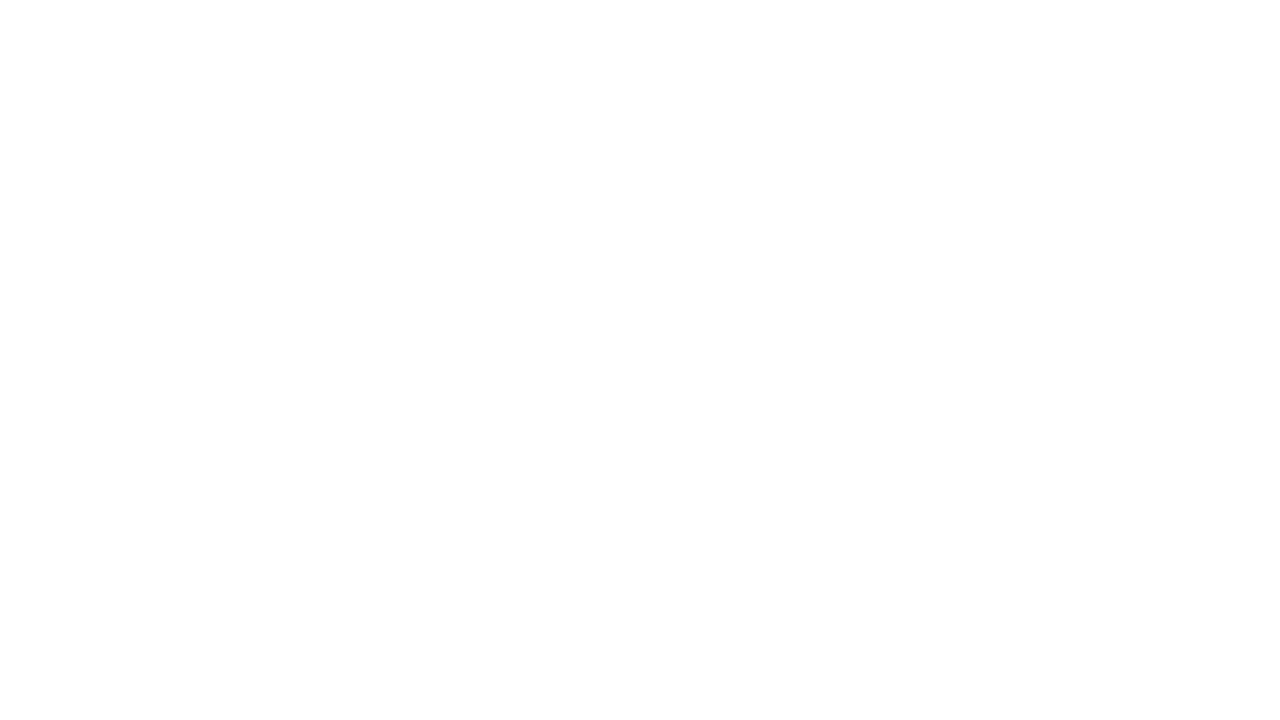

Opened MarsMission token chart in new tab on Poocoin
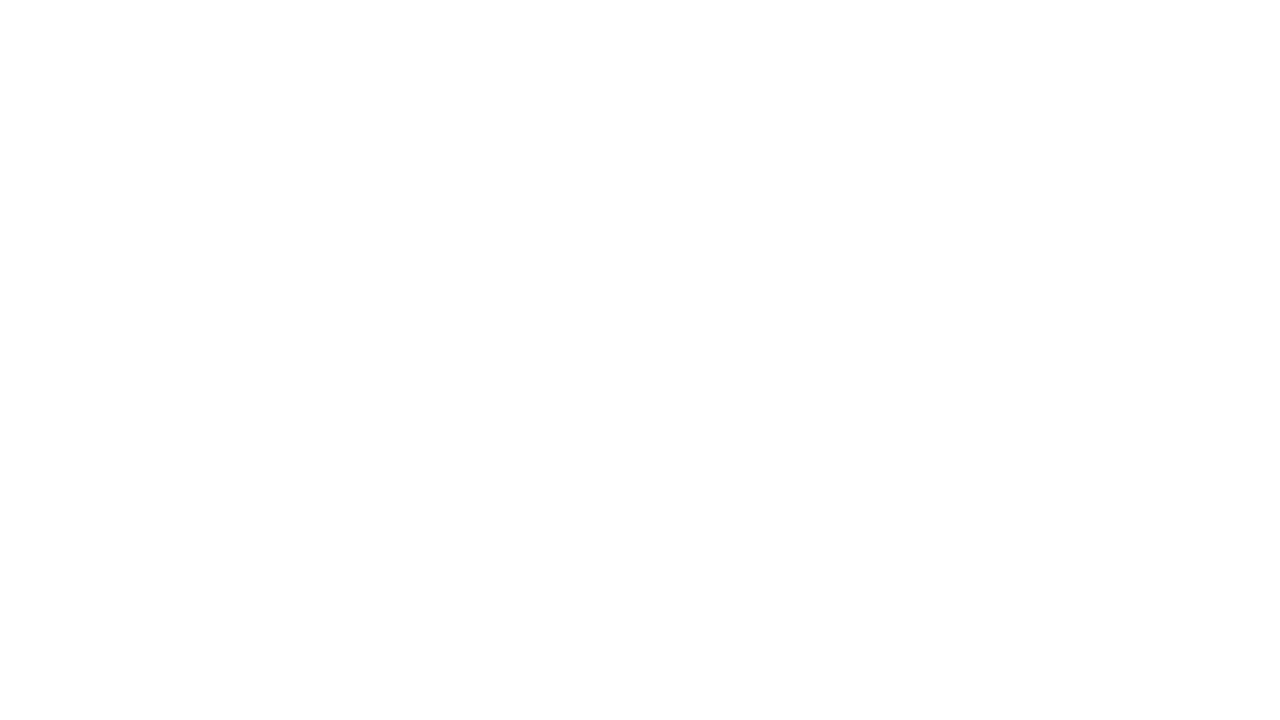

Opened Moonstar token chart in new tab on Poocoin
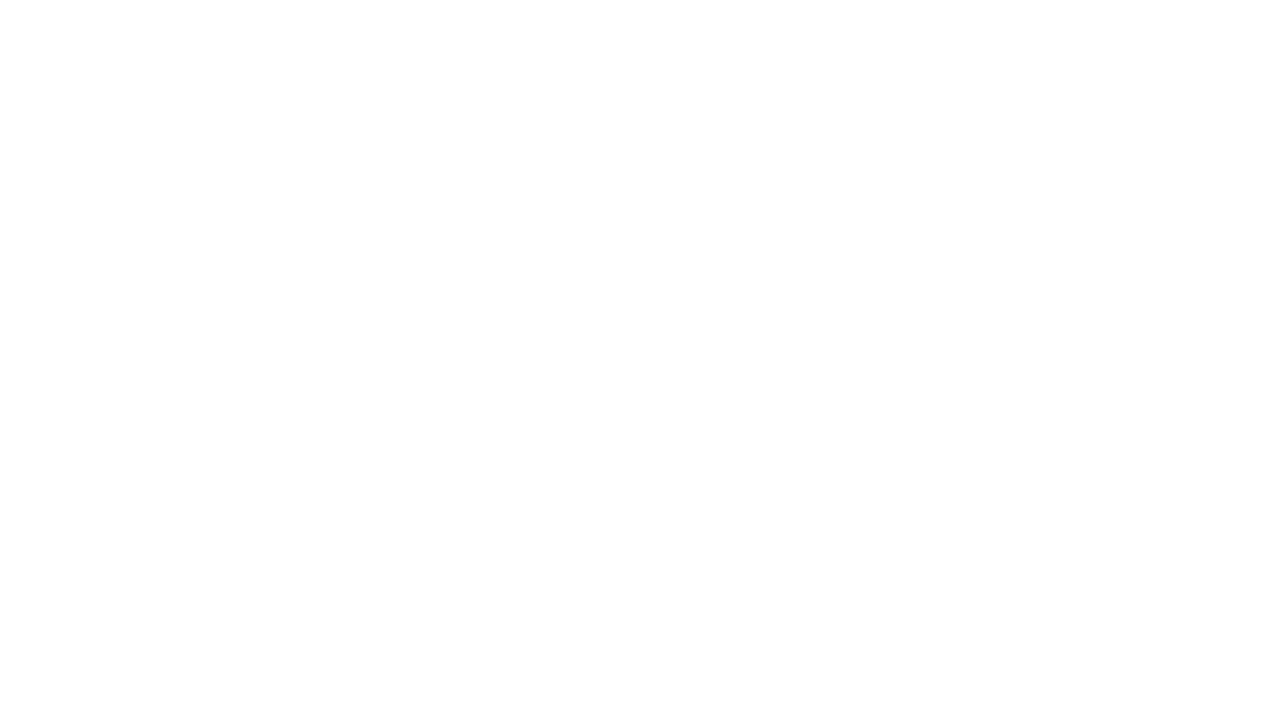

Opened ElonGate token chart in new tab on Poocoin
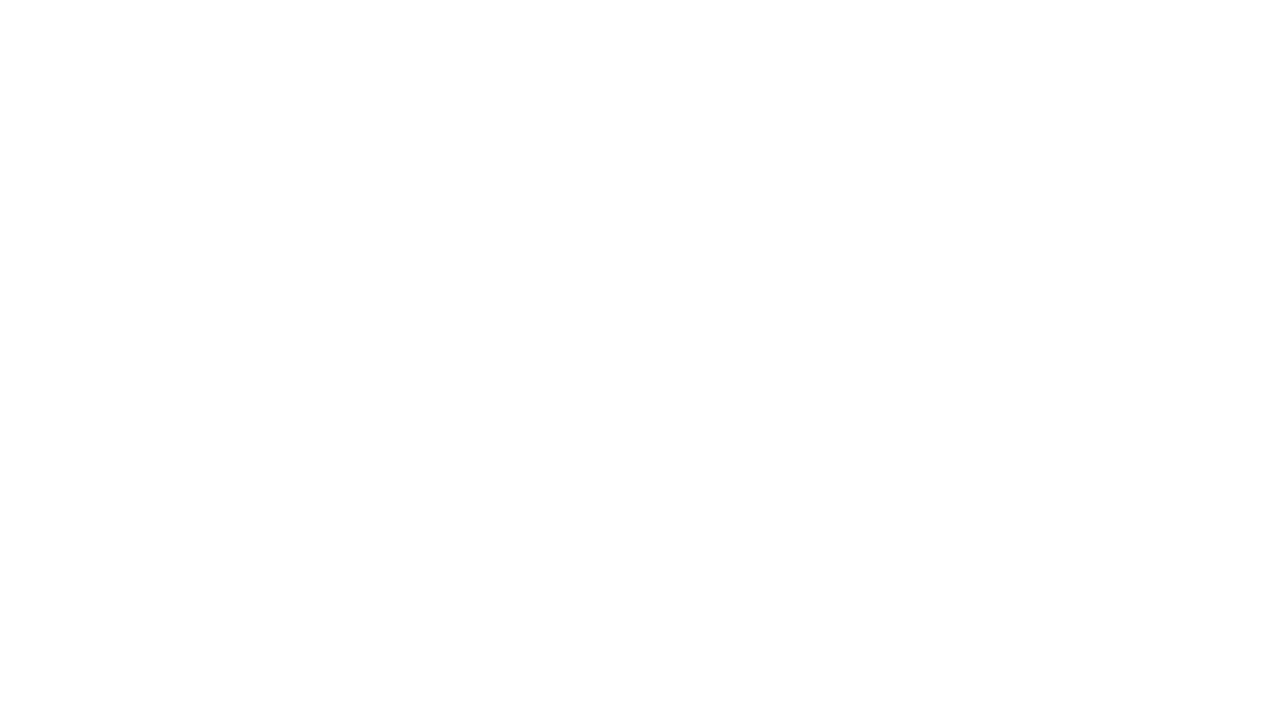

Opened TacoCat token chart in new tab on Poocoin
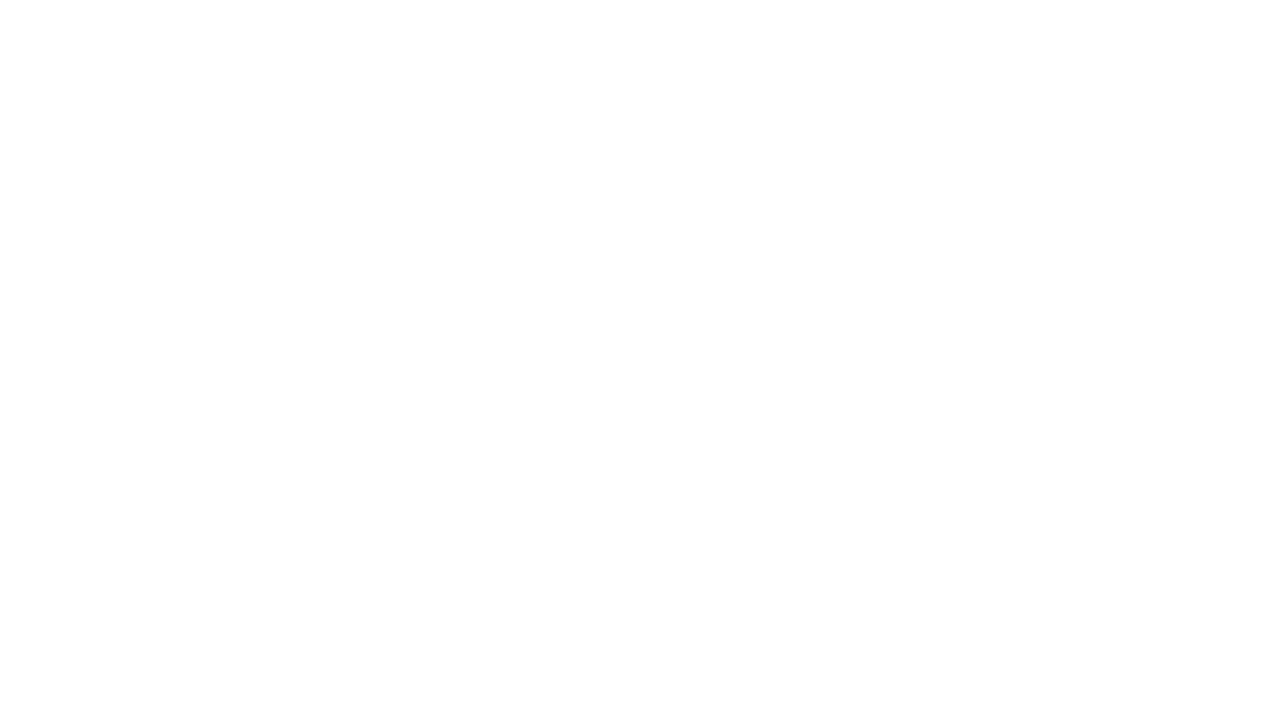

Resized browser window to 1024x600
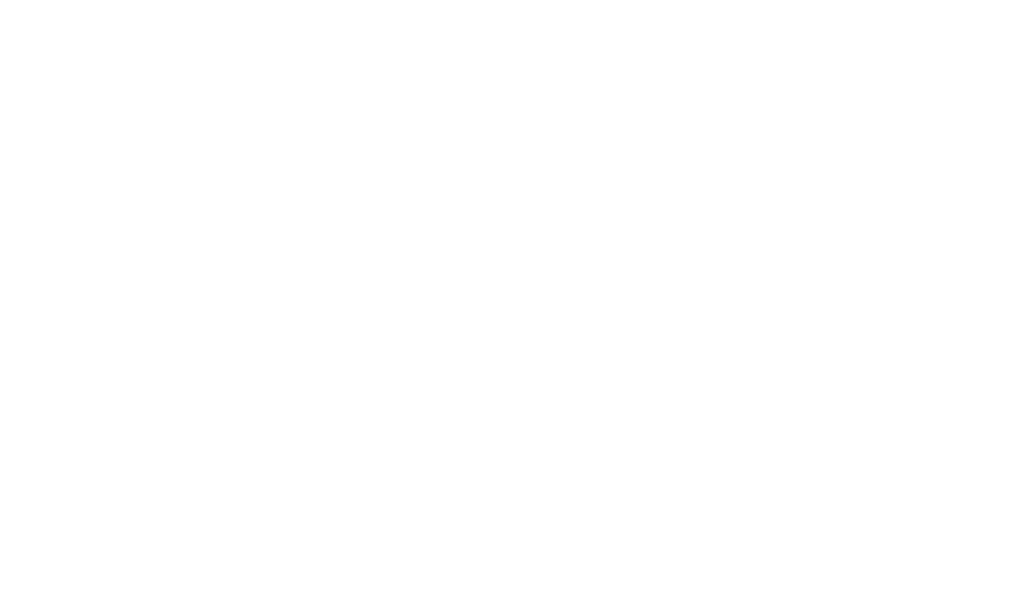

Maximized browser window to 1920x1080
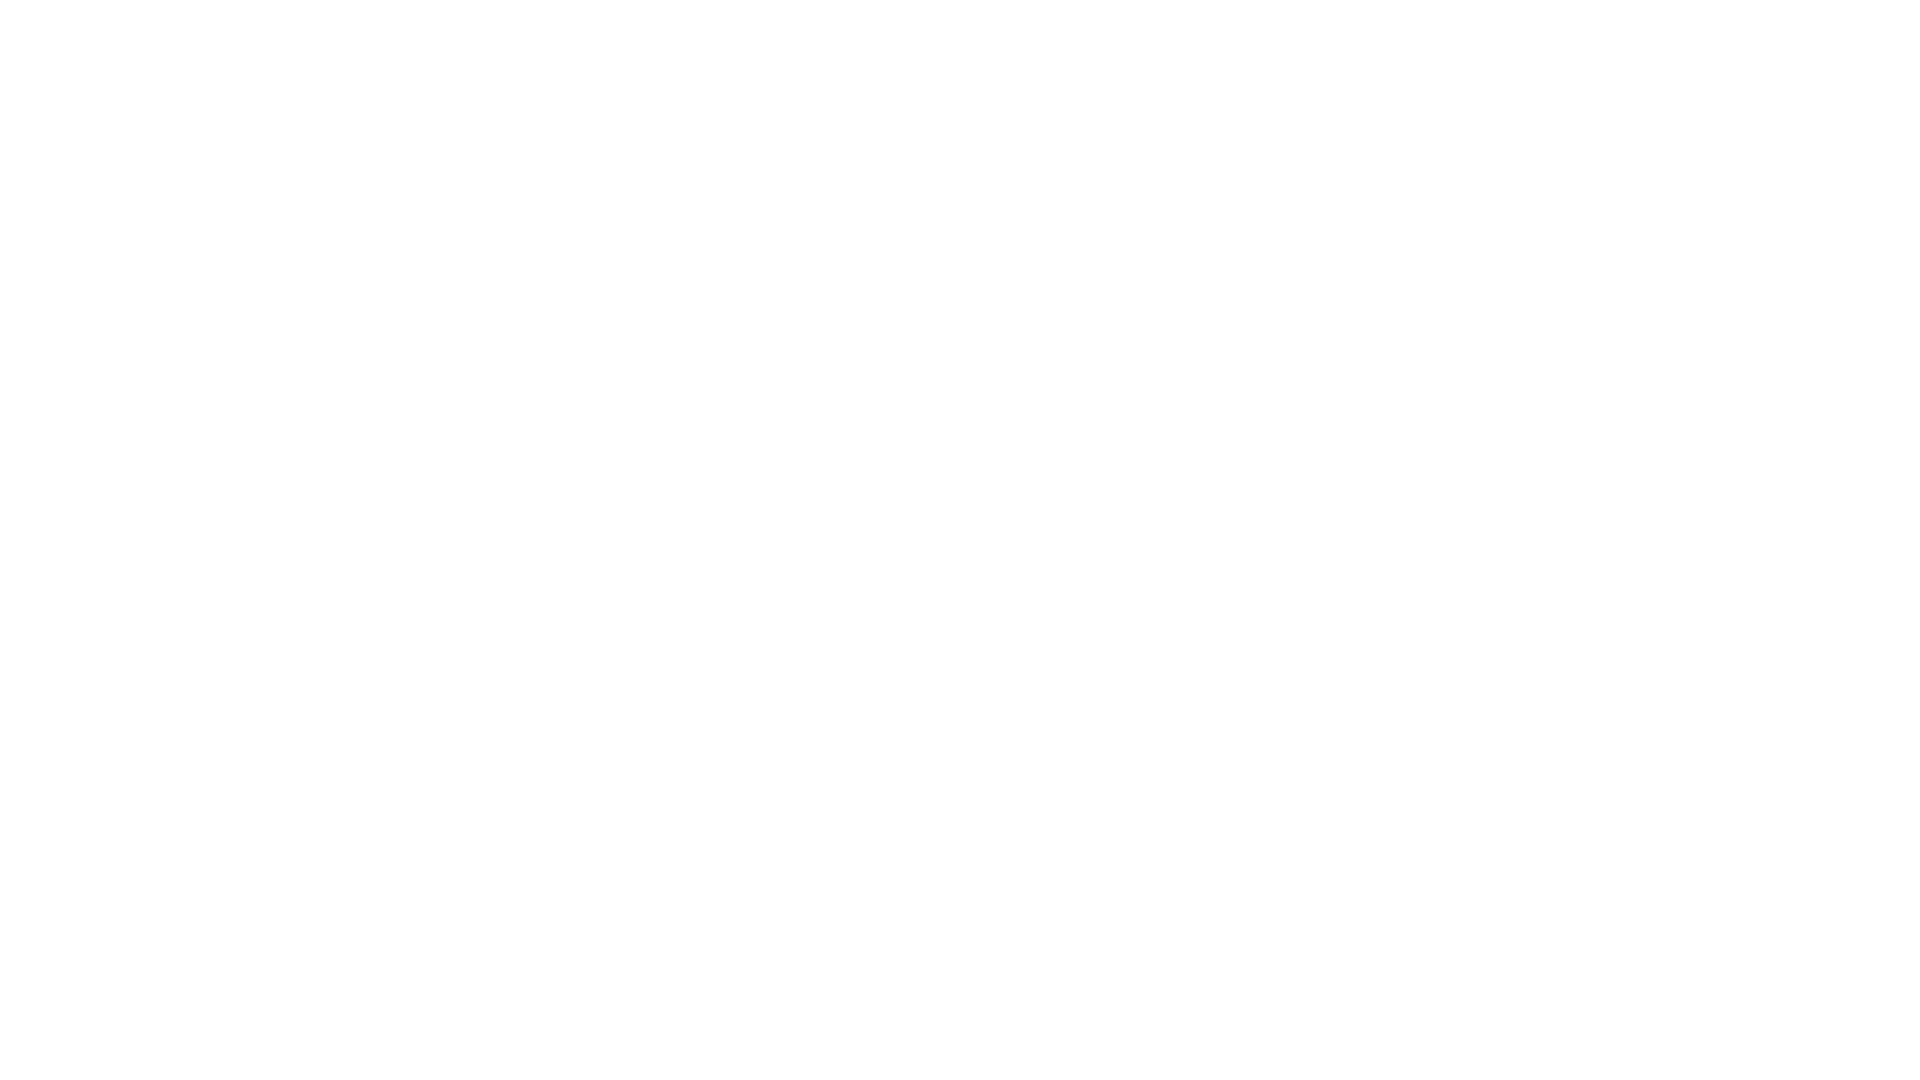

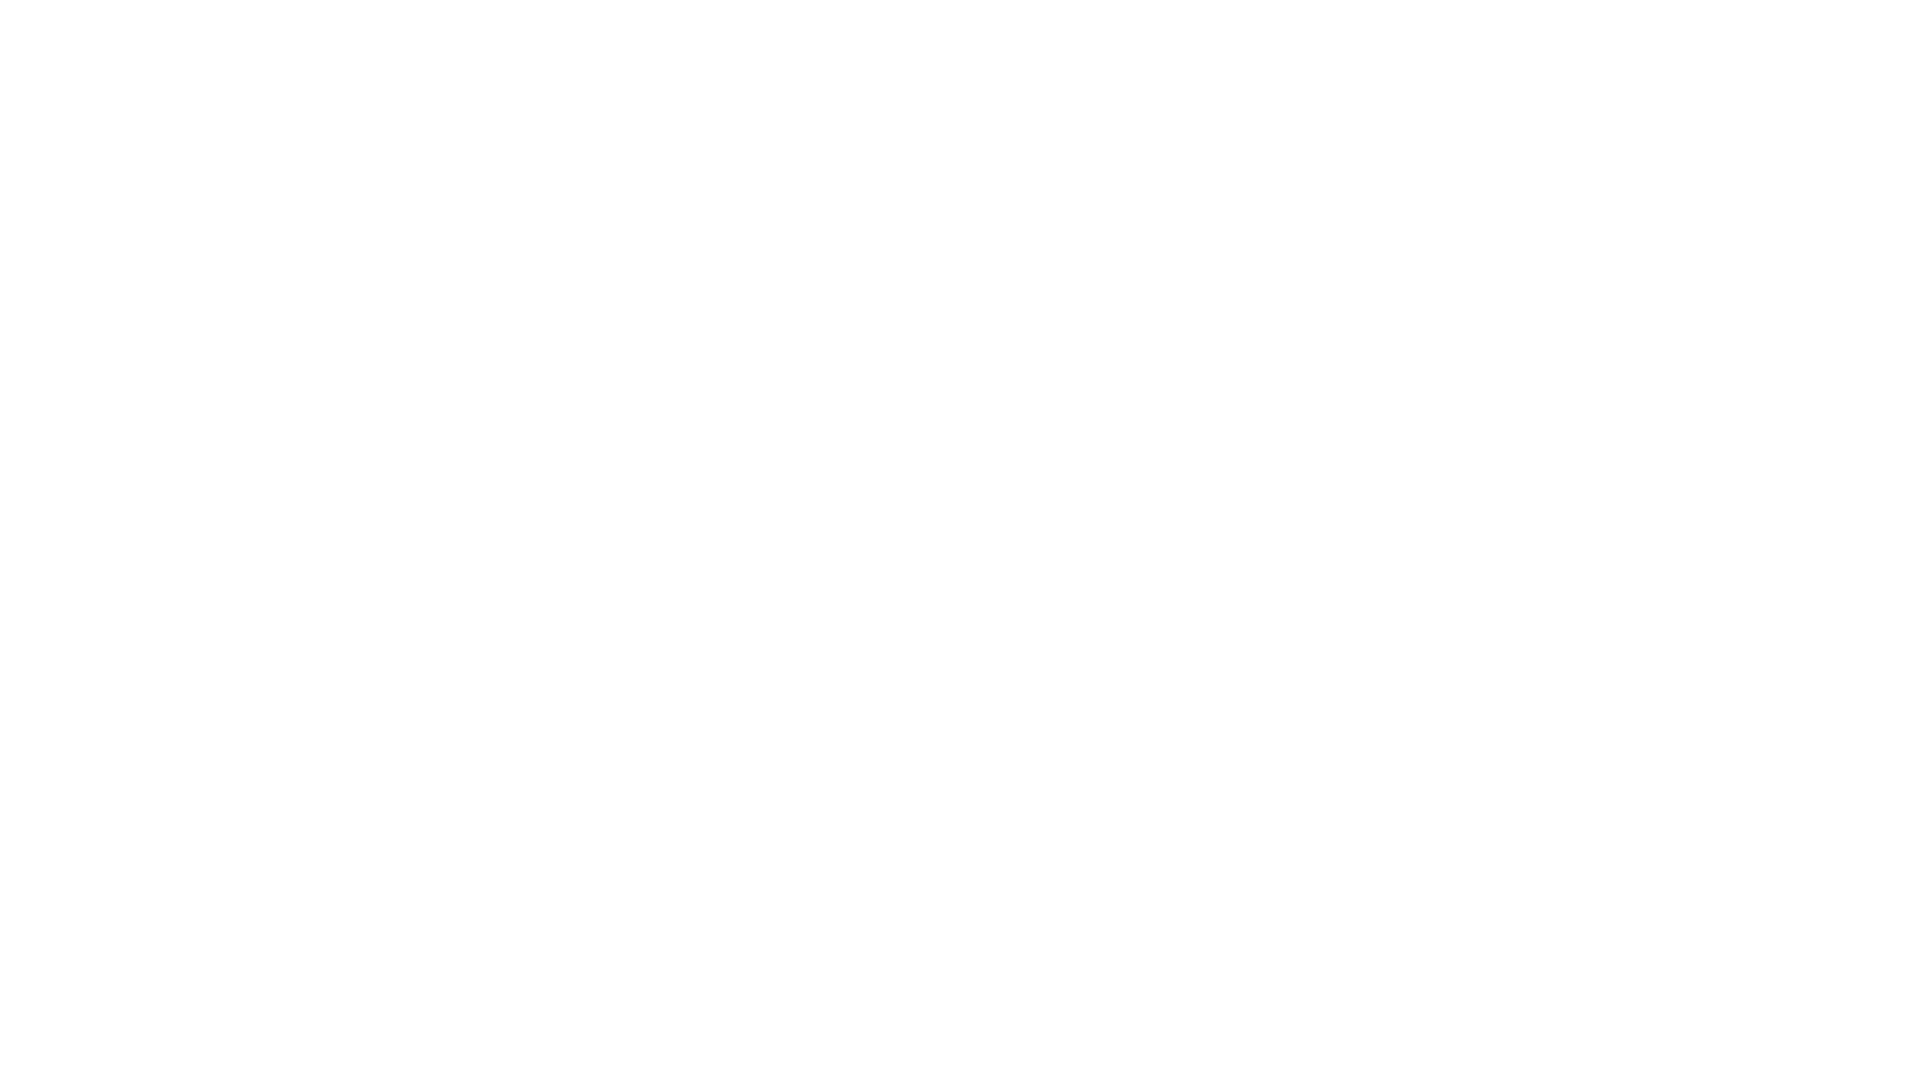